Tests various form controls including radio buttons, static dropdown selection, and dynamic autocomplete dropdown on a practice automation page

Starting URL: https://rahulshettyacademy.com/AutomationPractice/

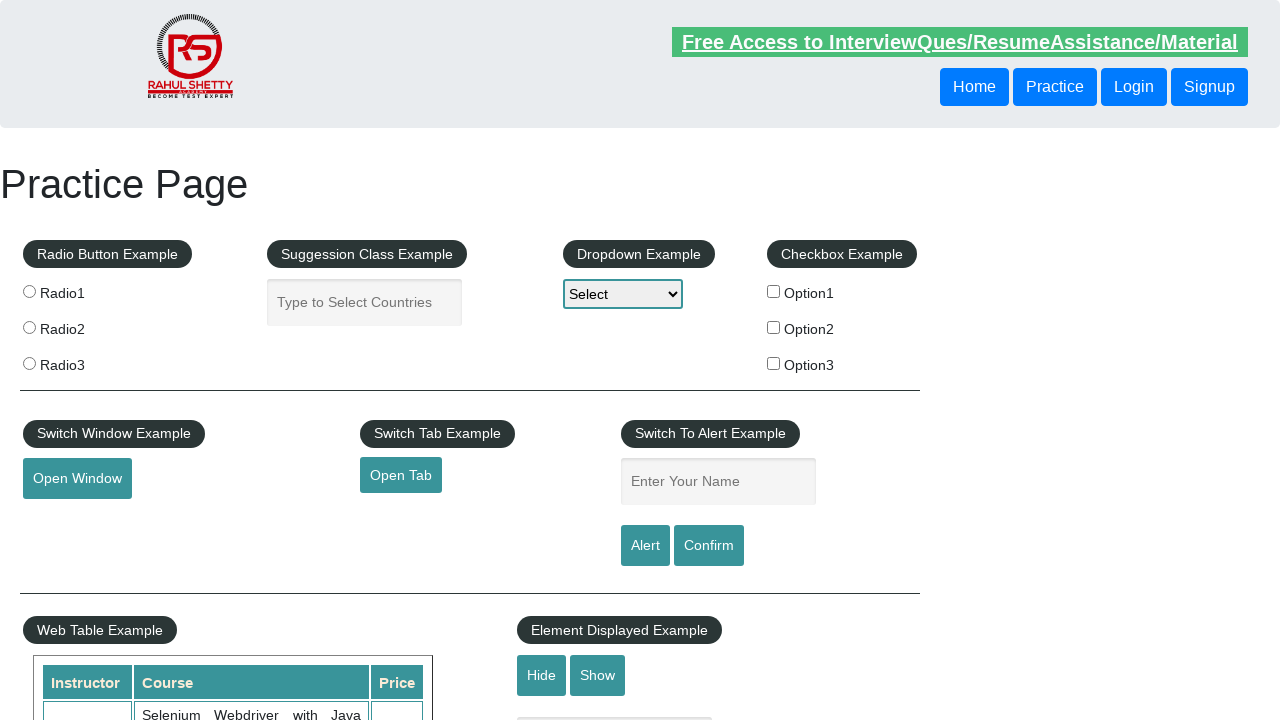

Clicked second radio button at (29, 327) on (//input[@class='radioButton'])[2]
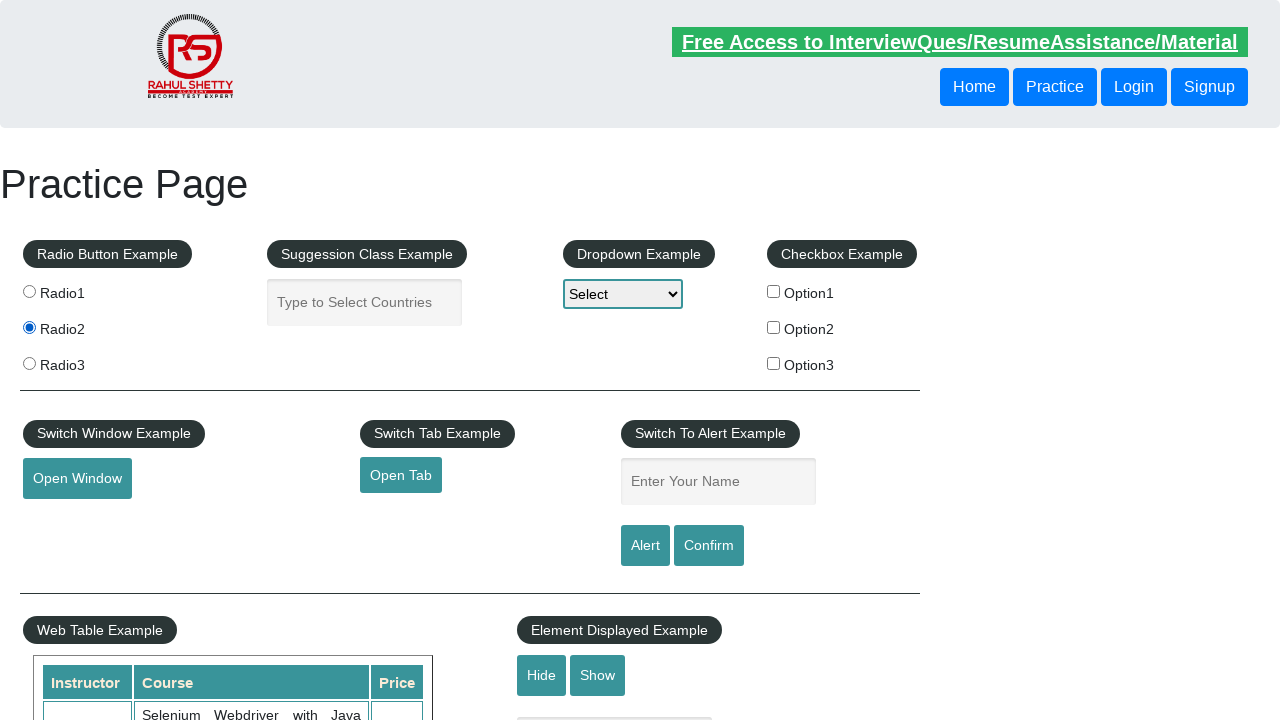

Reloaded page after selecting second radio button
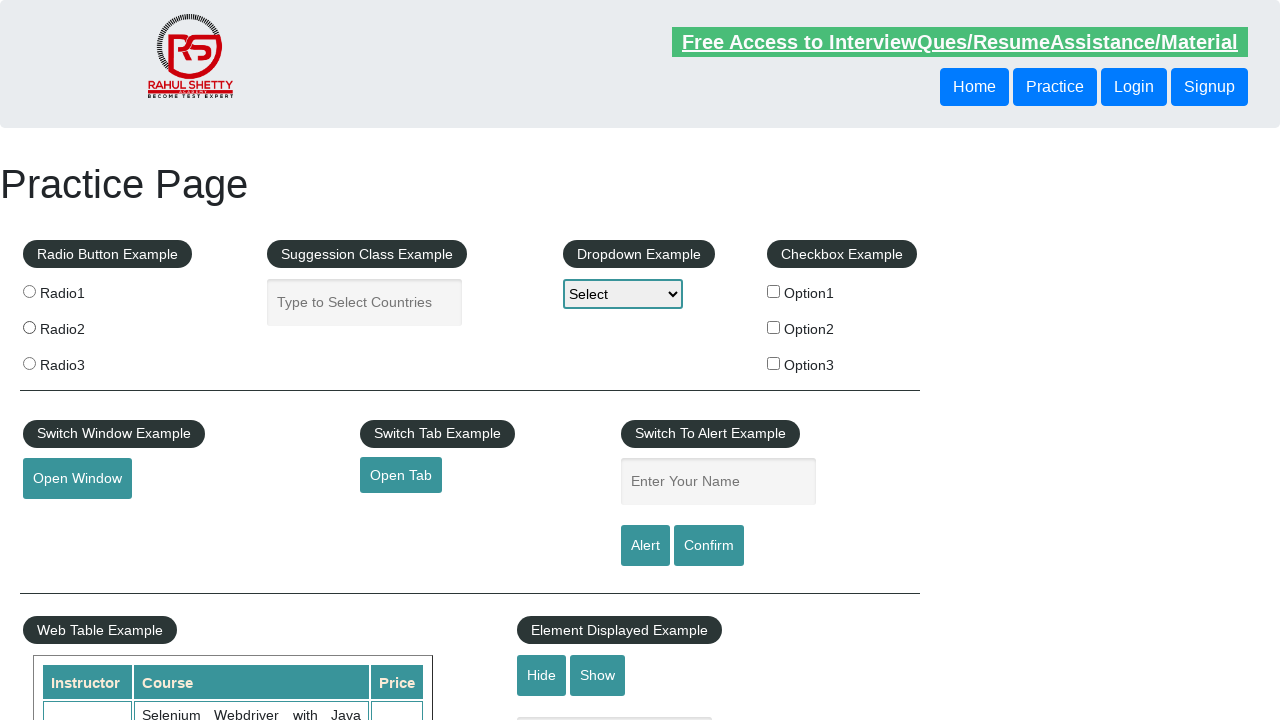

Clicked third radio button at (29, 363) on (//input[@class='radioButton'])[3]
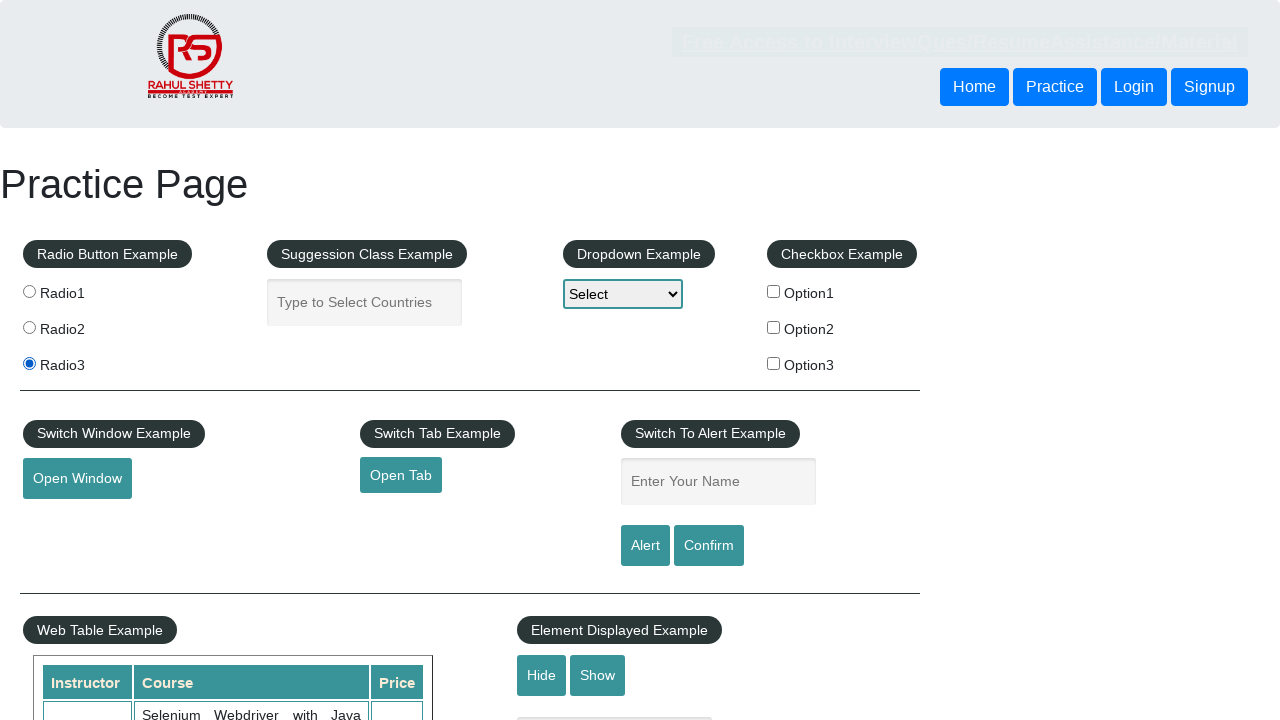

Reloaded page after selecting third radio button
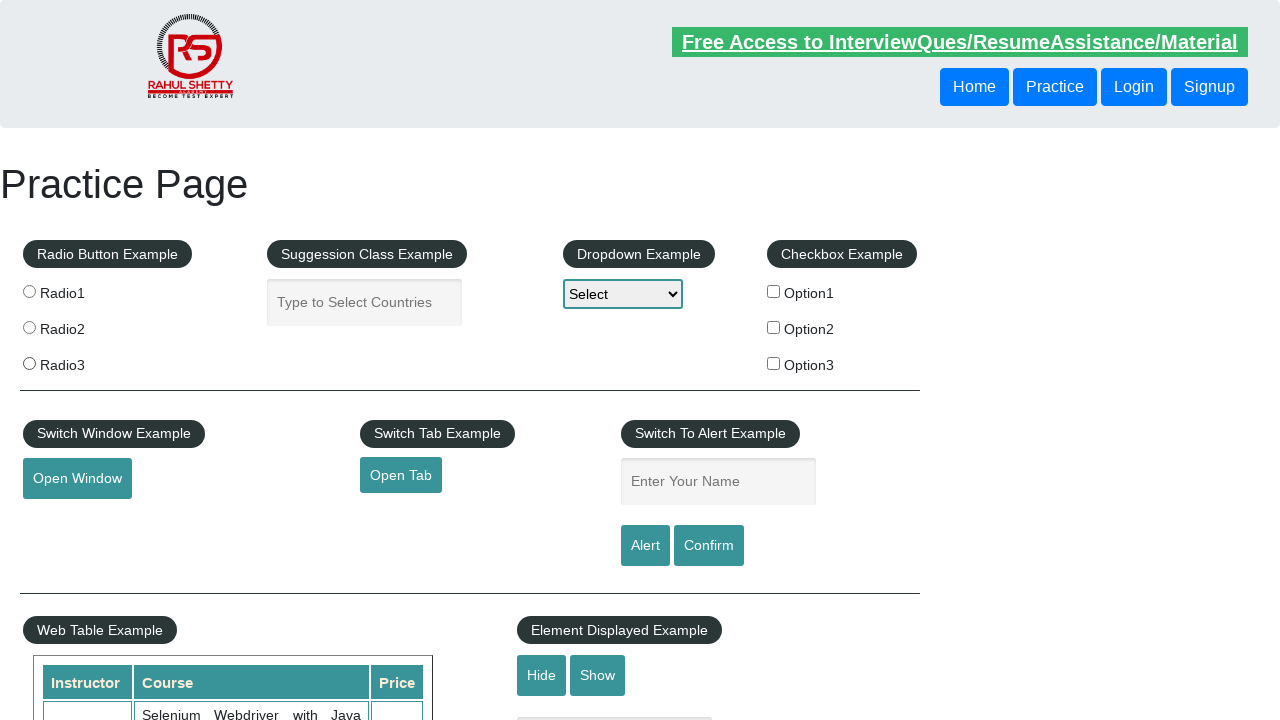

Selected Option2 from static dropdown on select#dropdown-class-example
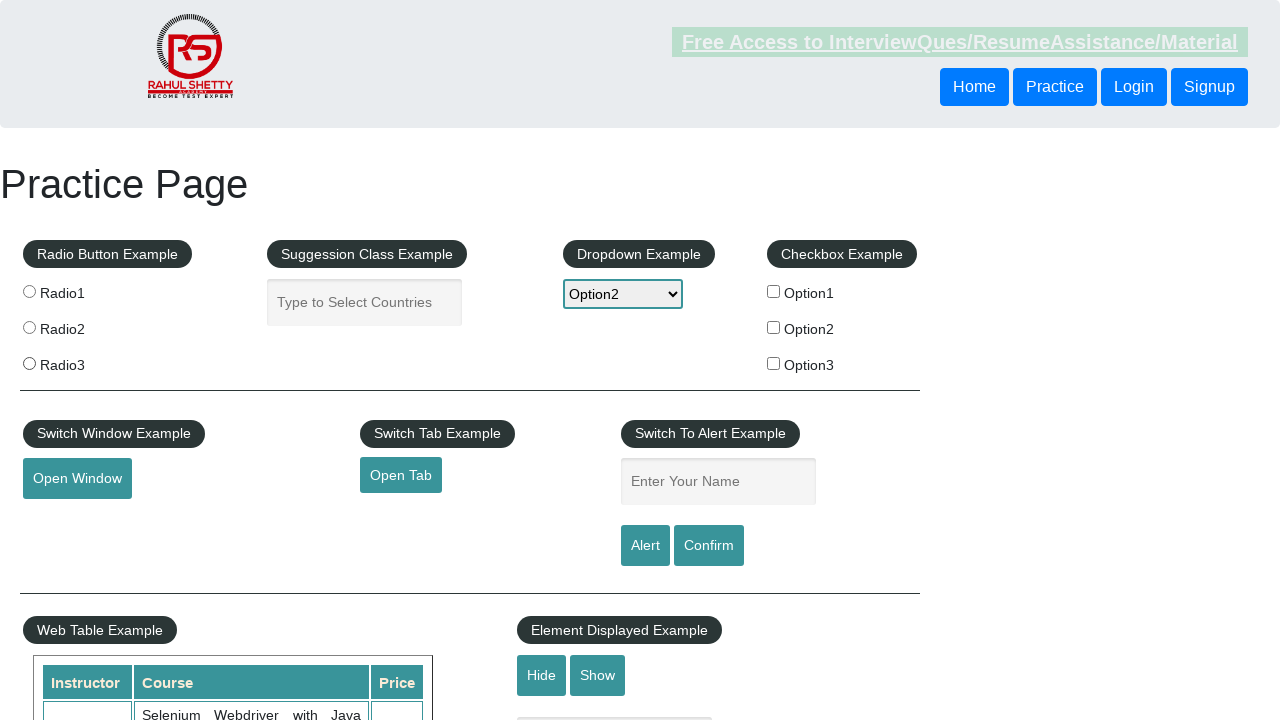

Typed 'ind' in autocomplete field on input#autocomplete
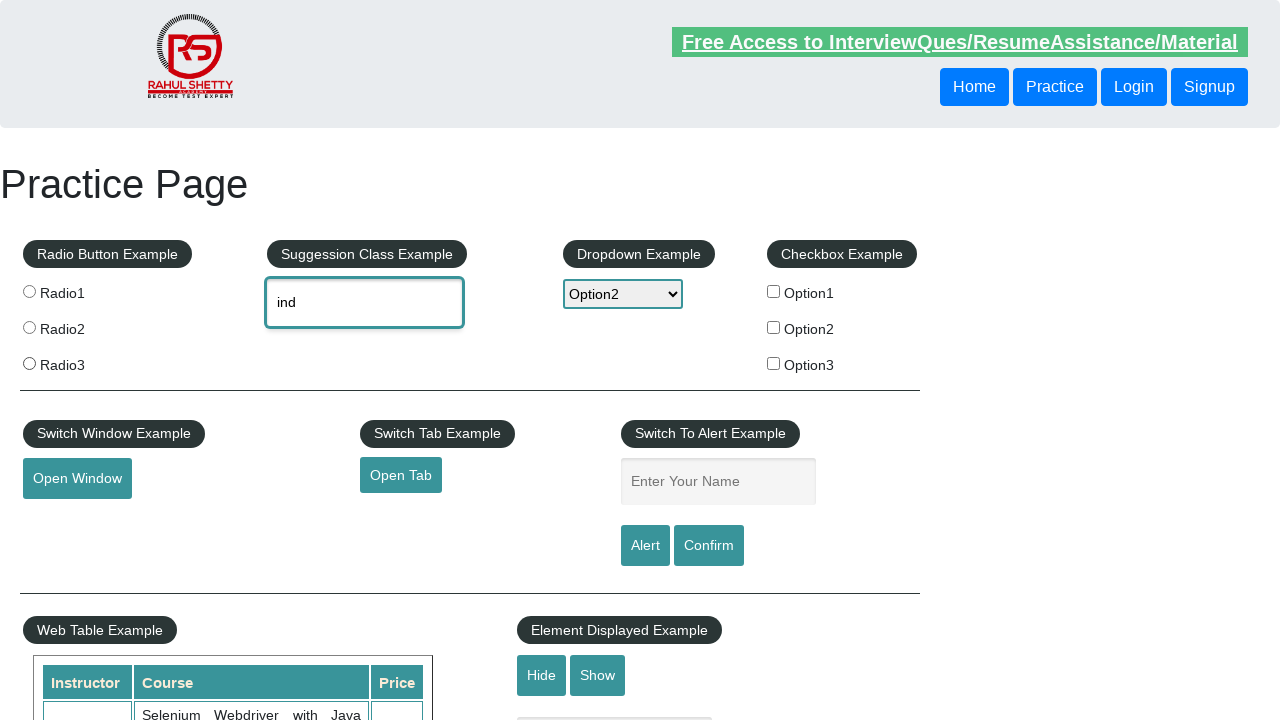

Autocomplete dropdown suggestions appeared
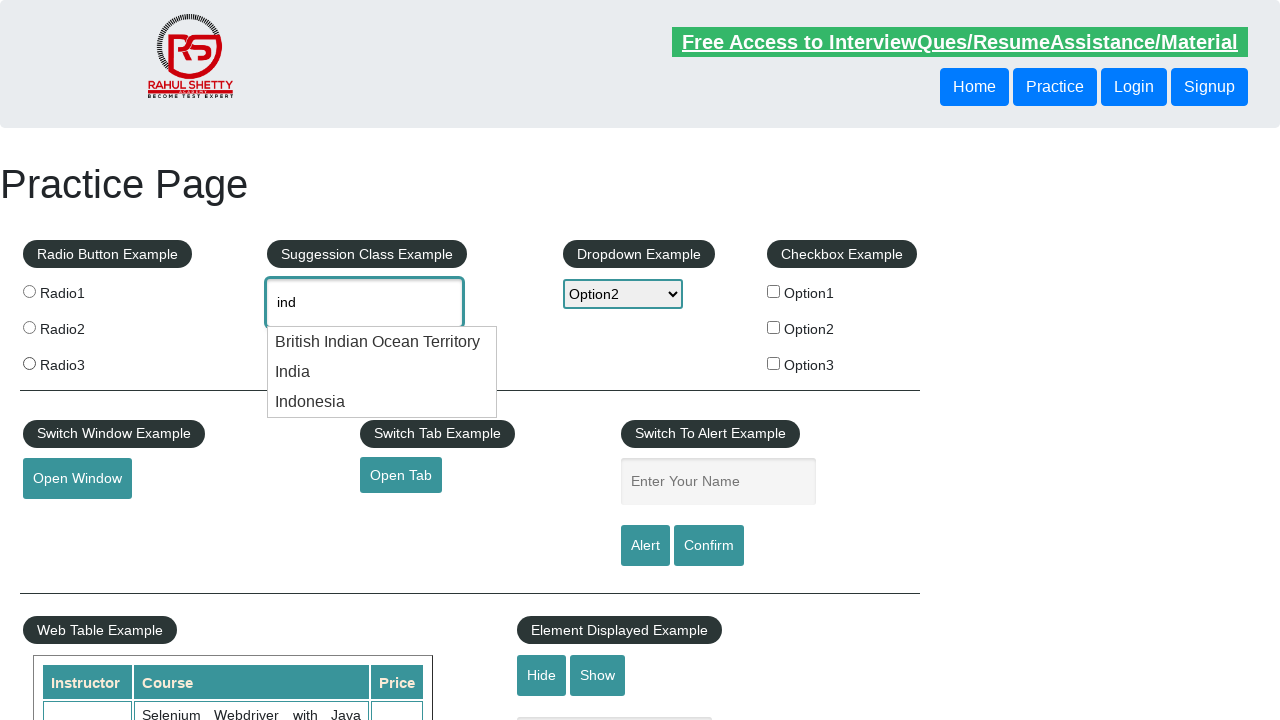

Selected 'India' from autocomplete dropdown at (382, 372) on li.ui-menu-item >> nth=1
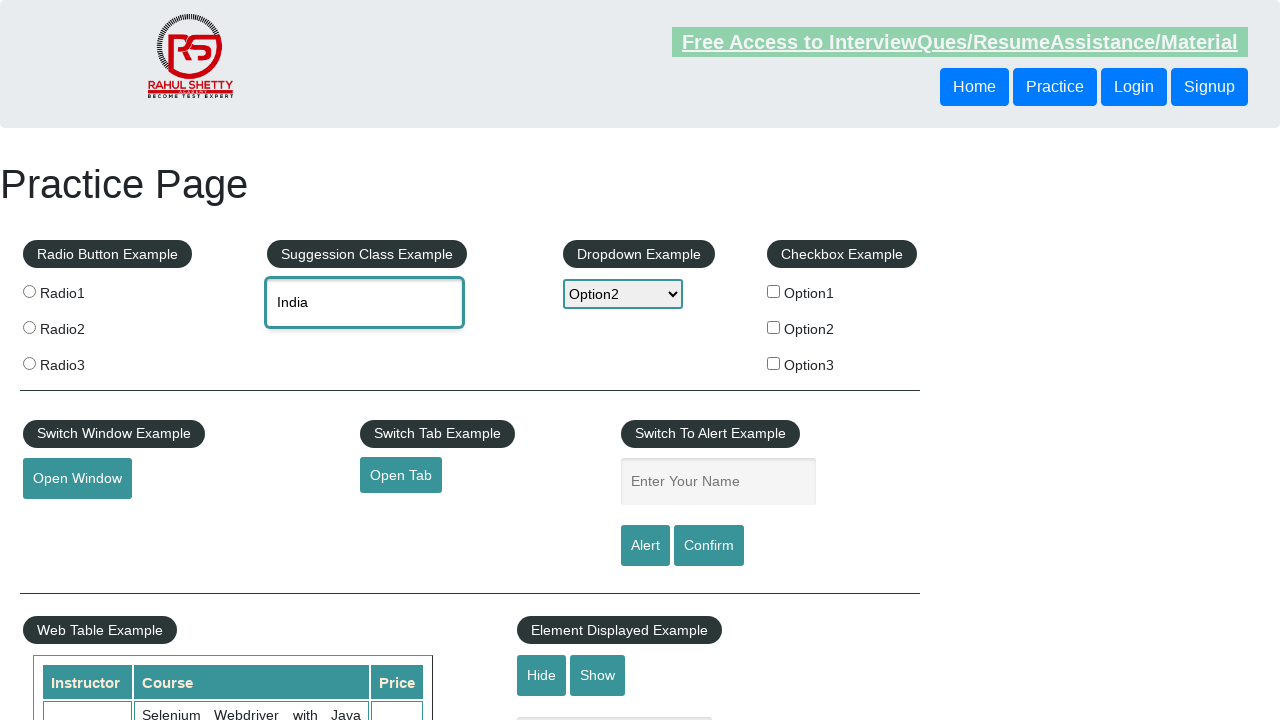

Verified autocomplete field contains 'India'
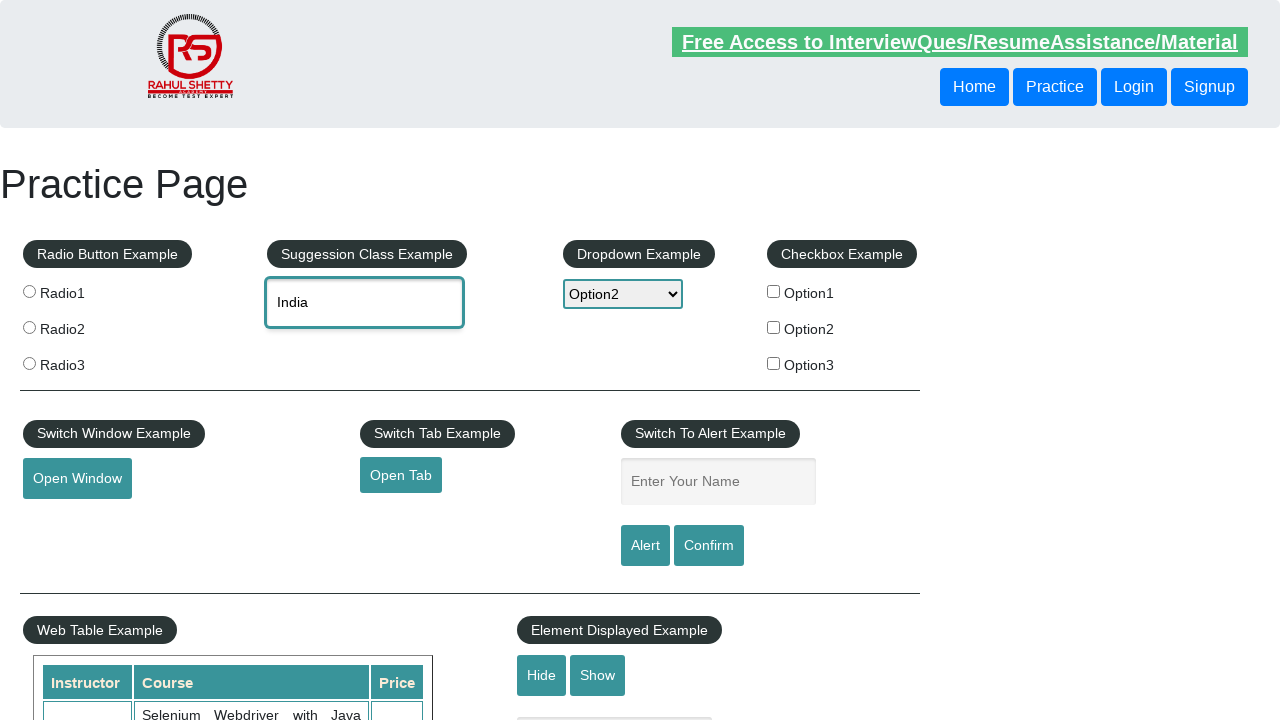

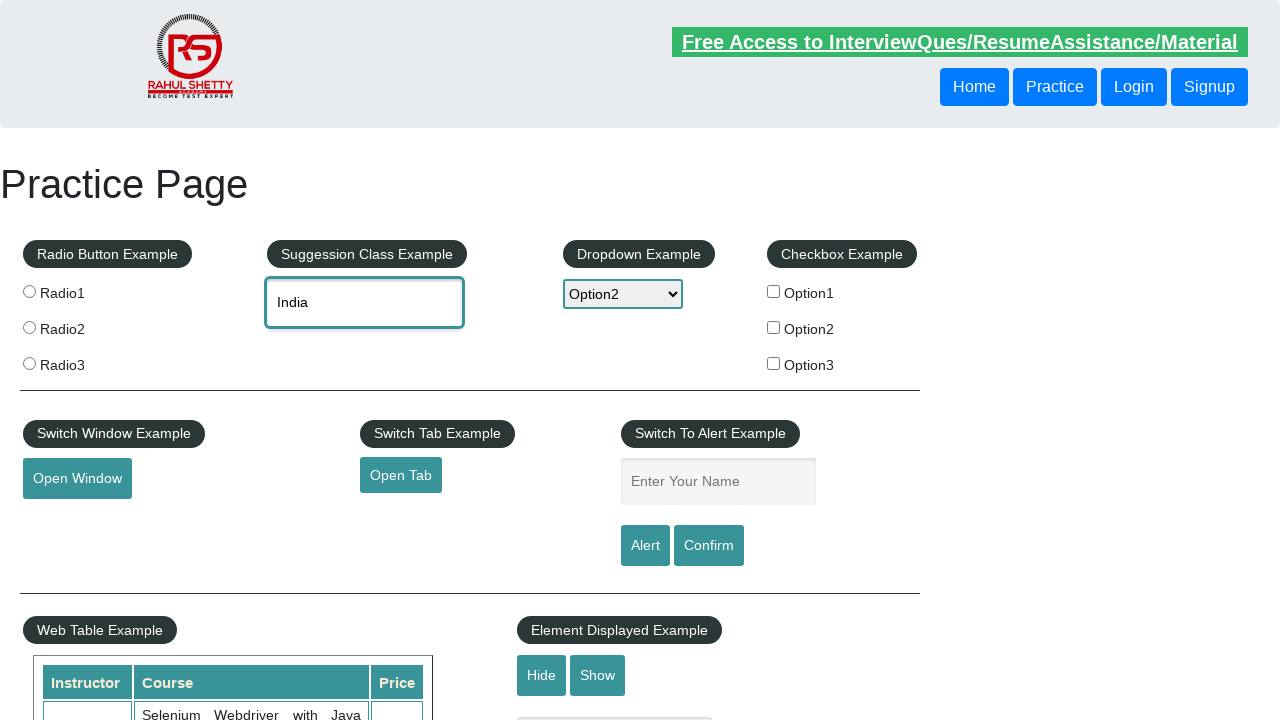